Tests adding the third product to cart, then navigating to cart page to verify the products and remove one item

Starting URL: https://www.demoblaze.com/index.html

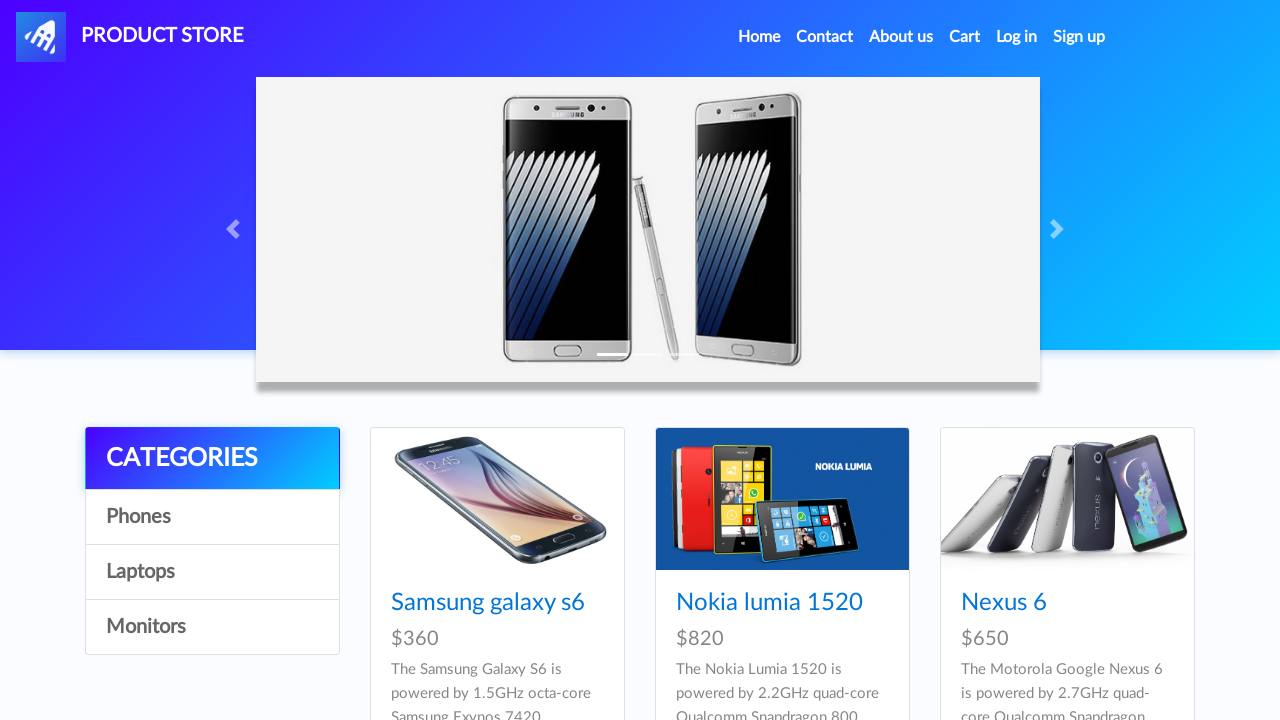

Clicked on third product image at (1067, 499) on (//img[@class='card-img-top img-fluid'])[3]
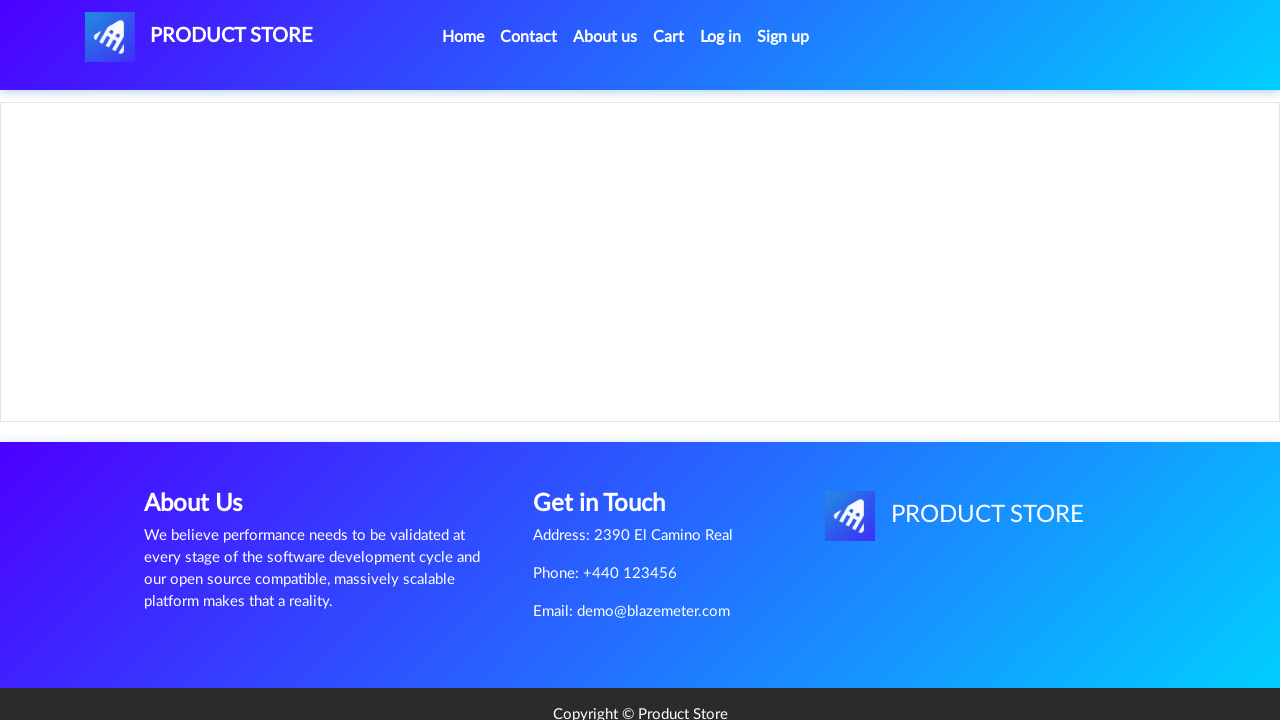

Clicked Add to cart button for third product at (610, 440) on [onclick='addToCart(3)']
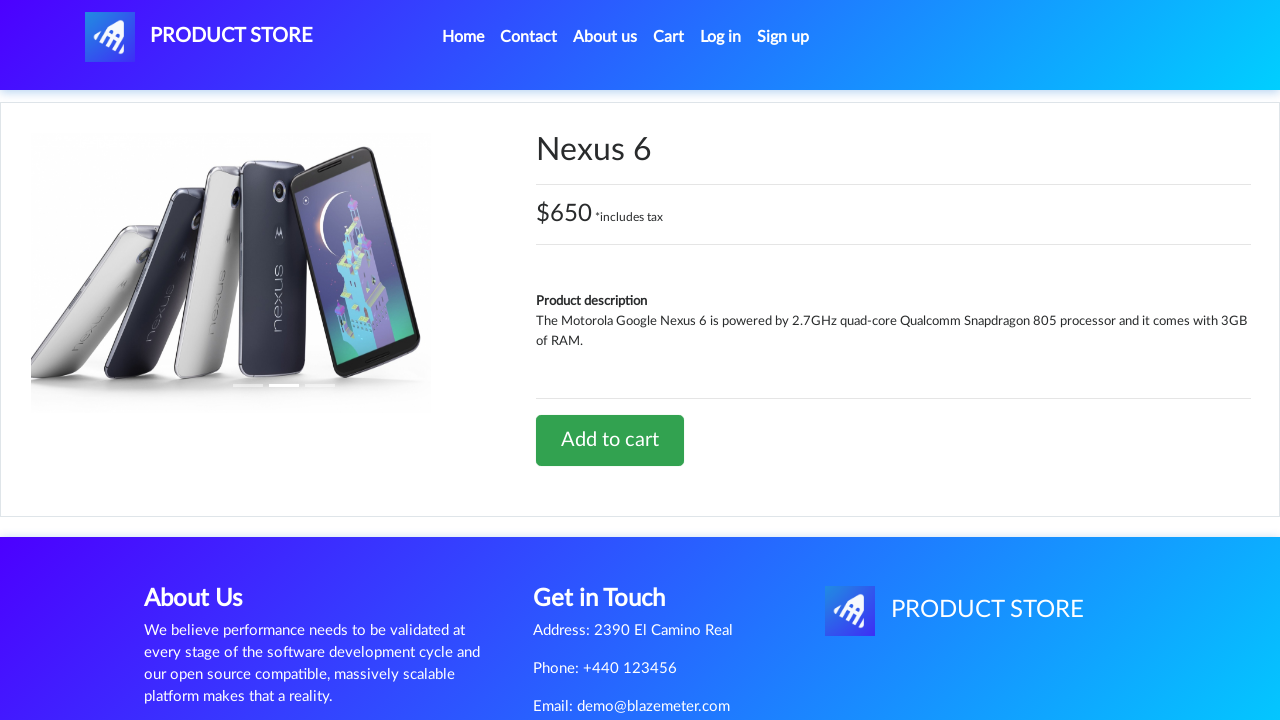

Set up dialog handler to accept alerts
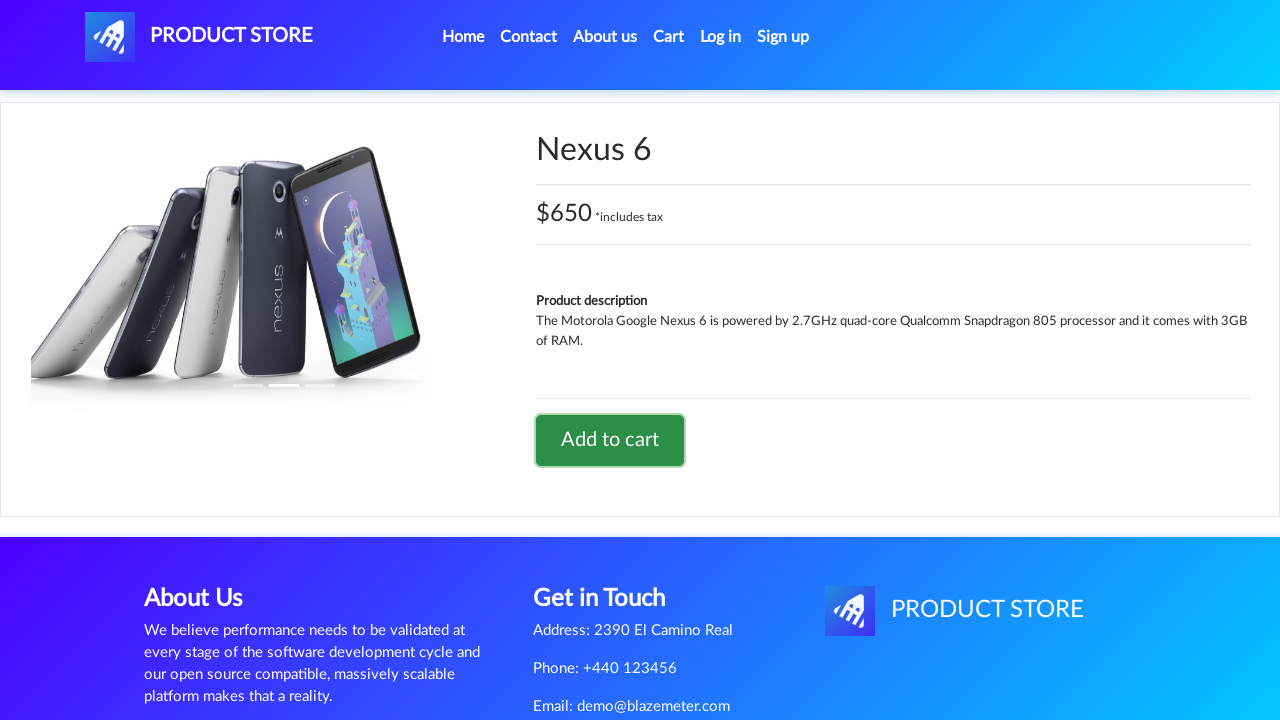

Waited 2 seconds for cart operation to complete
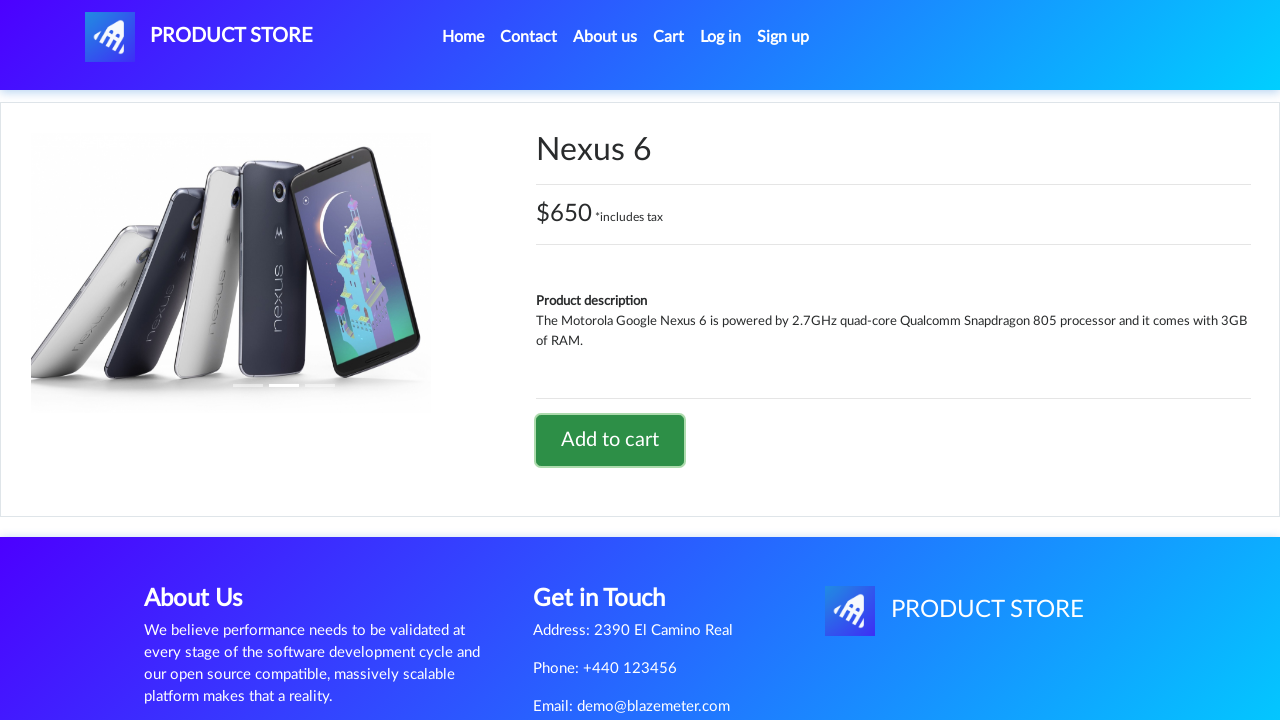

Clicked on Cart link in navigation at (669, 37) on (//a[@class='nav-link'])[4]
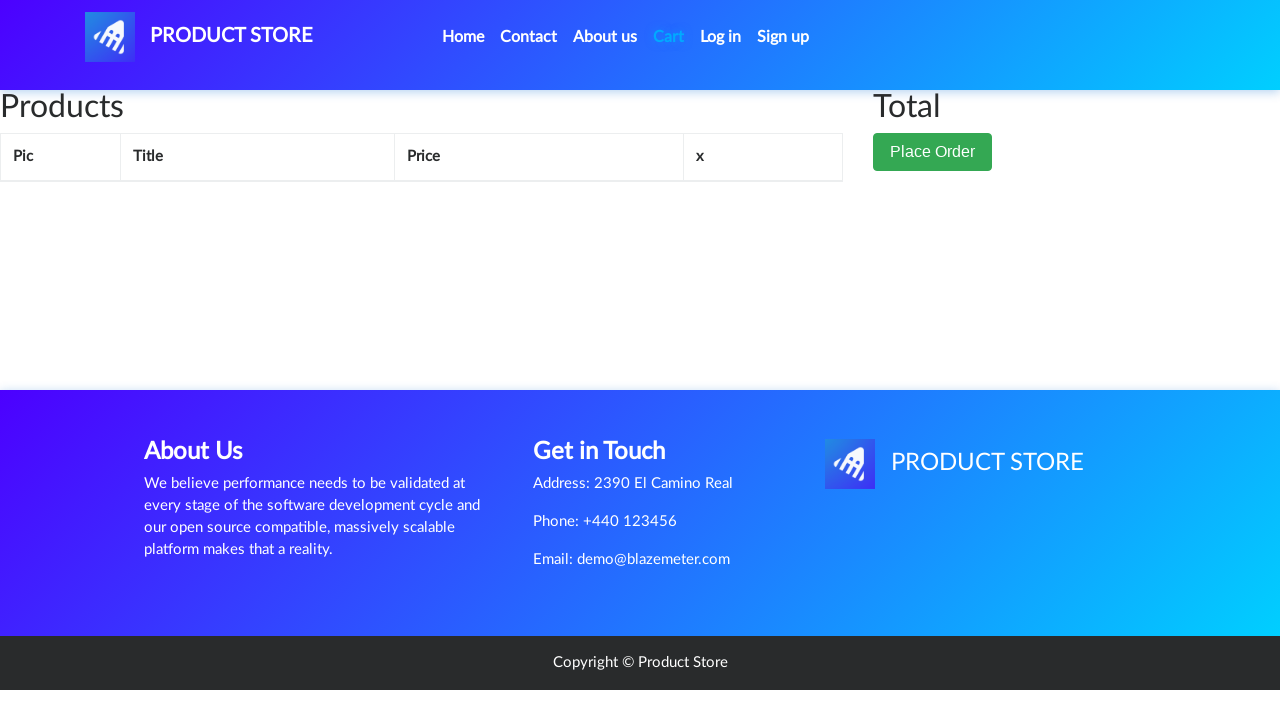

Cart page loaded and cart table appeared
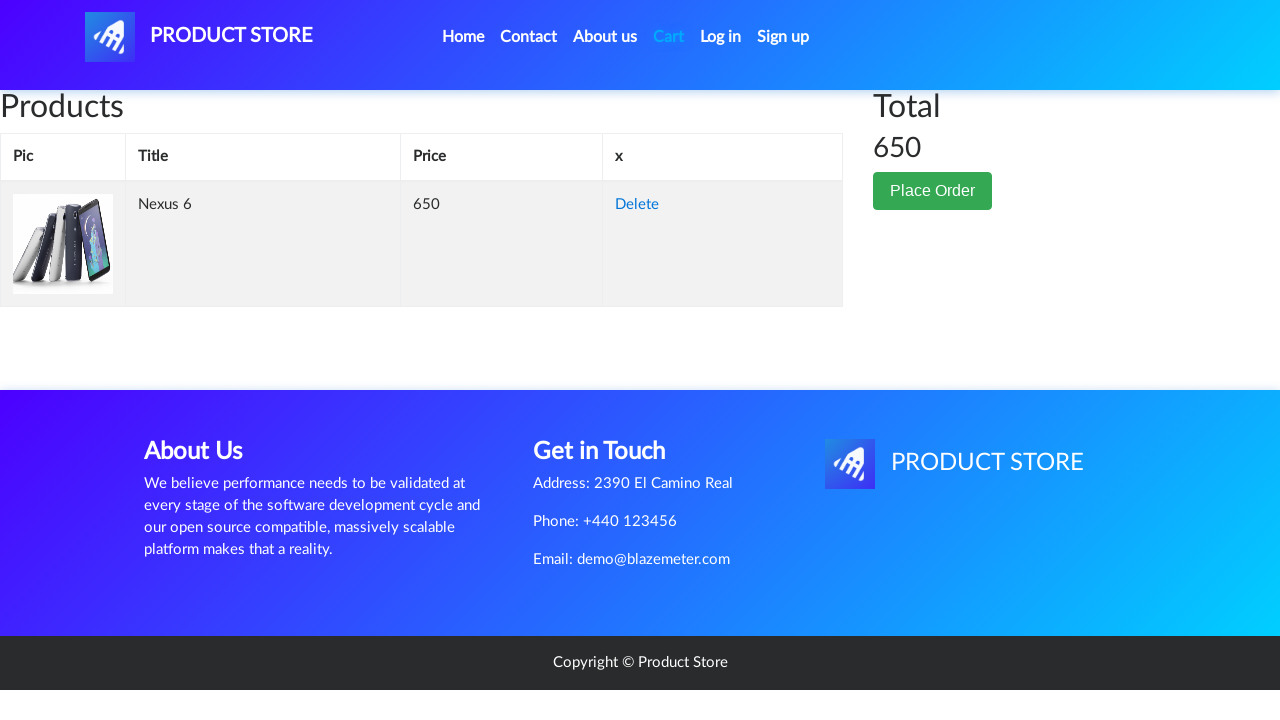

Clicked delete button to remove first item from cart at (637, 205) on xpath=//tr[1]/td[4]/a
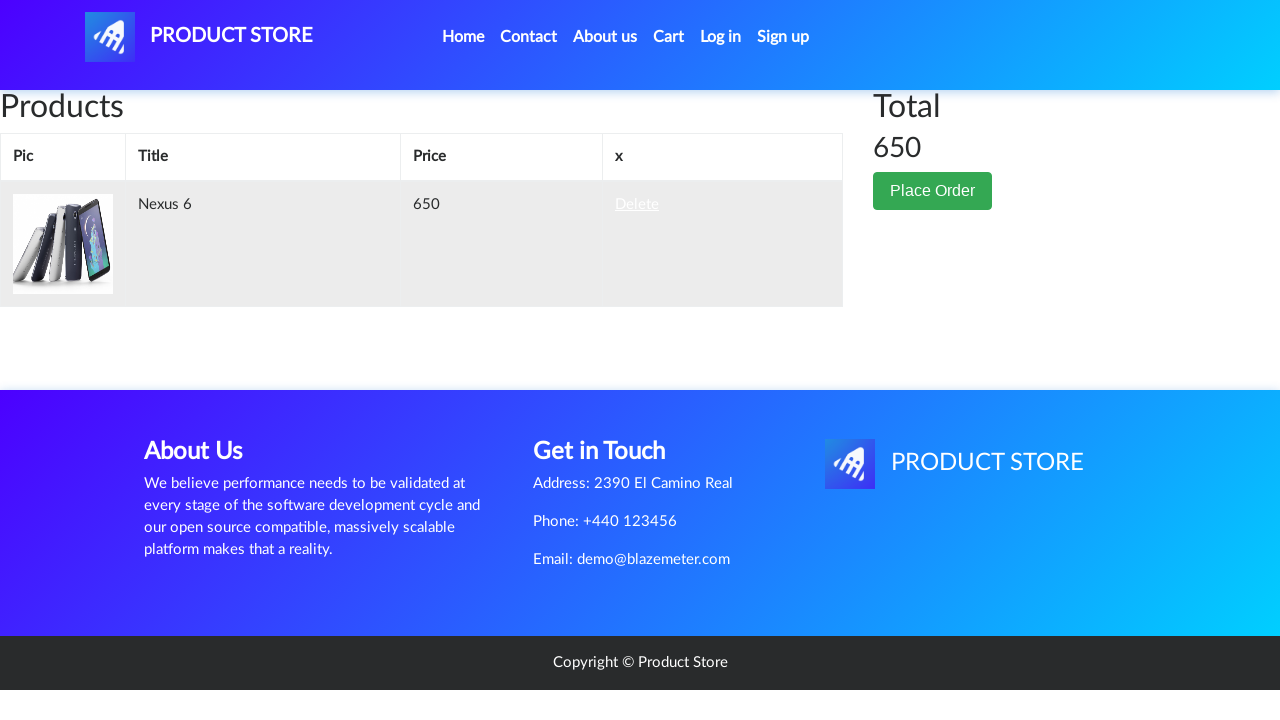

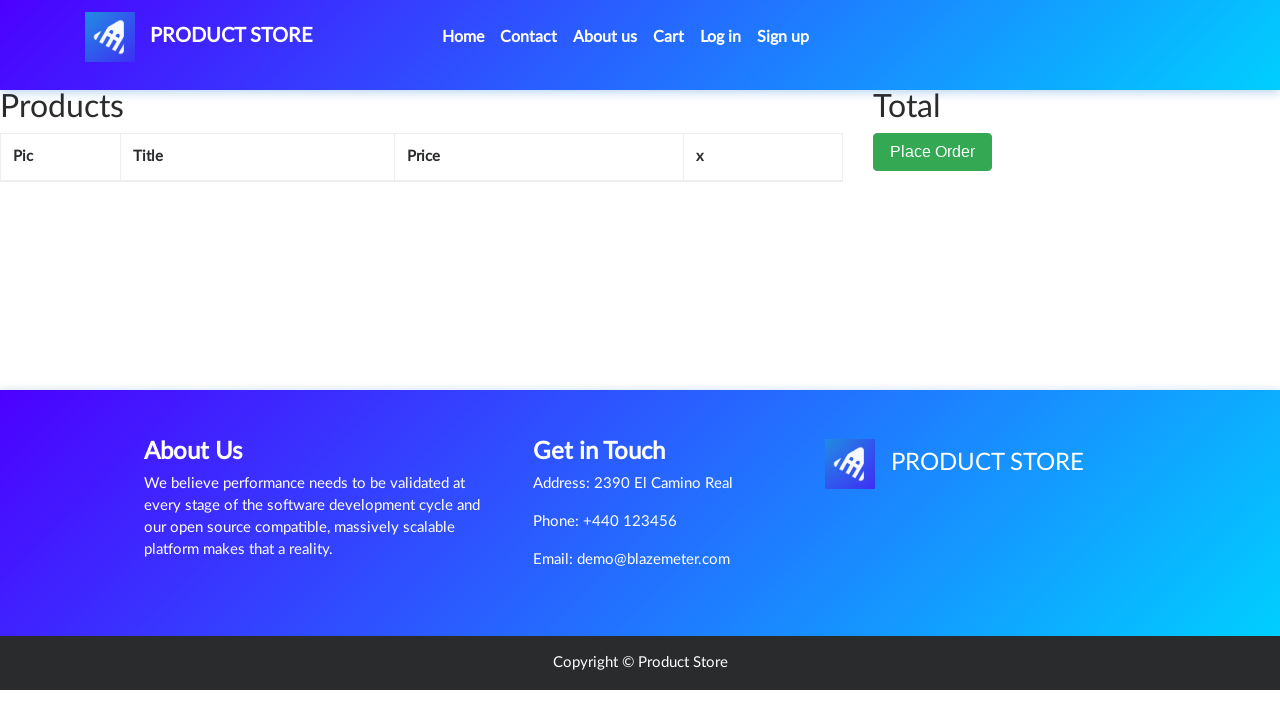